Navigates to the Indian Space Research Organisation (ISRO) official website and verifies the page loads successfully.

Starting URL: https://www.isro.gov.in/

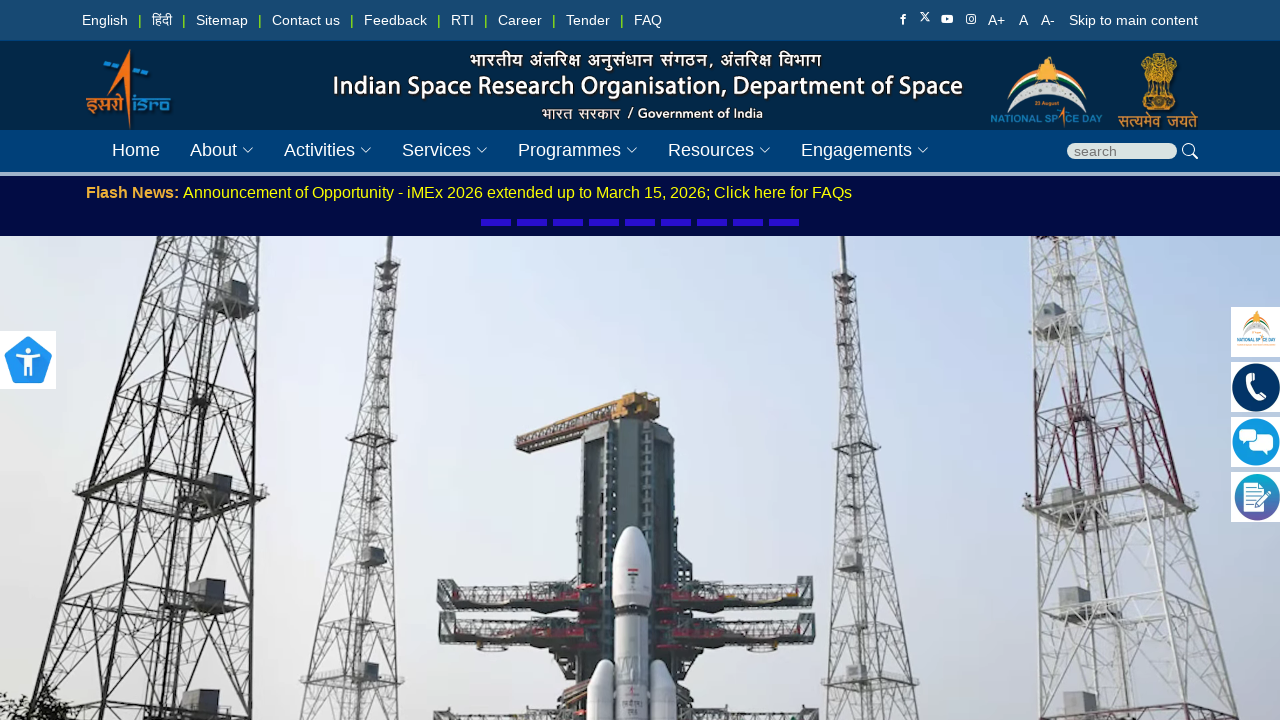

Navigated to ISRO official website
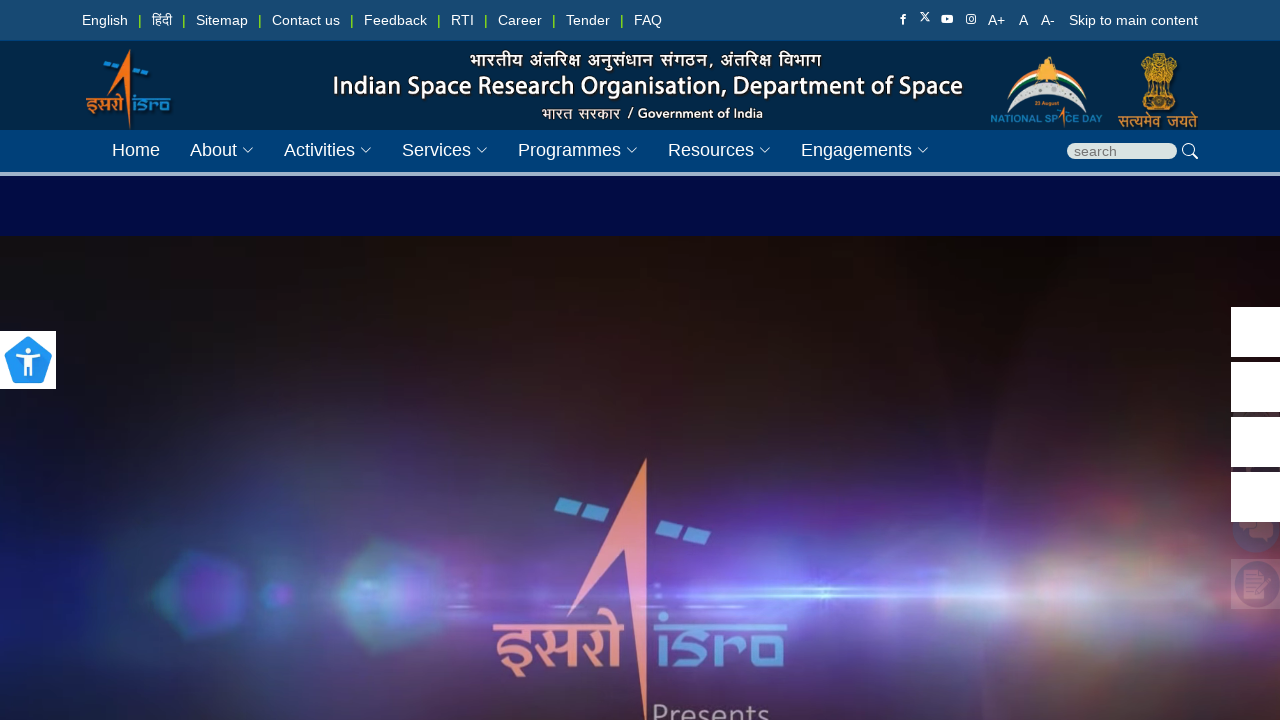

Page DOM content loaded successfully
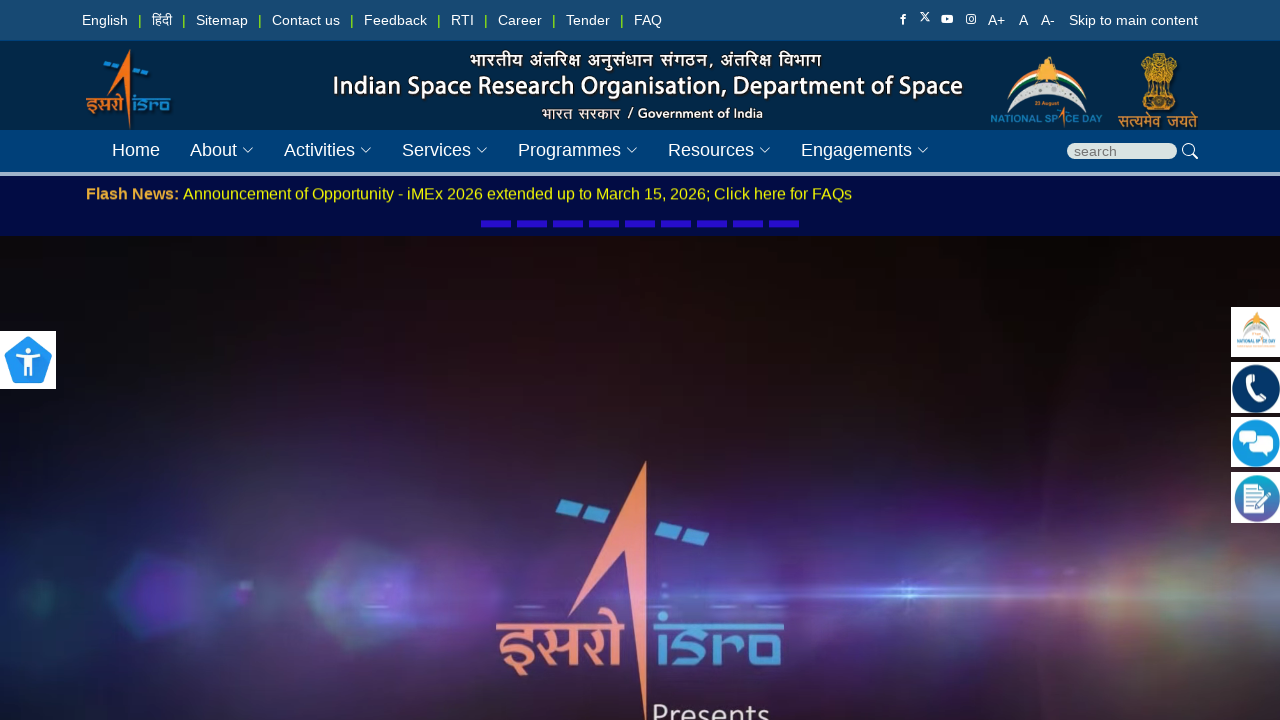

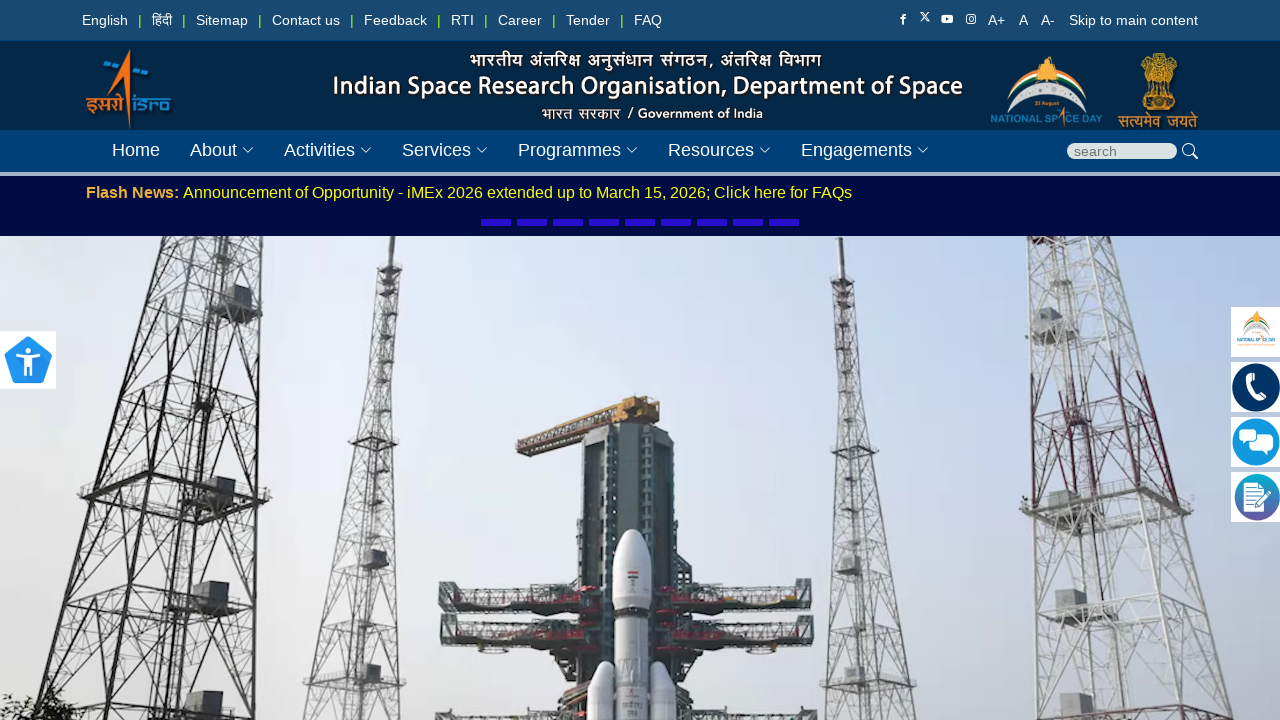